Tests the Add/Remove Elements functionality by clicking the Add Element button, verifying a Delete button appears, and confirming the page header is displayed

Starting URL: https://the-internet.herokuapp.com/add_remove_elements/

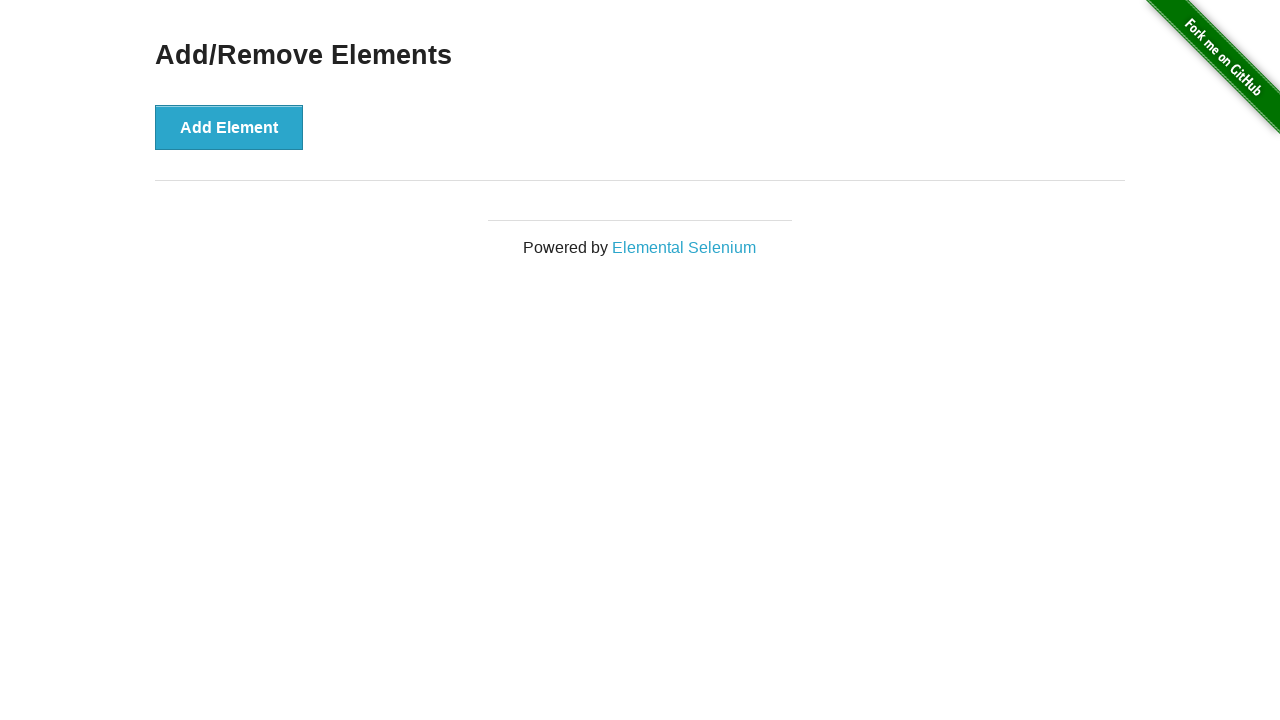

Clicked the Add Element button at (229, 127) on xpath=//*[@onclick='addElement()']
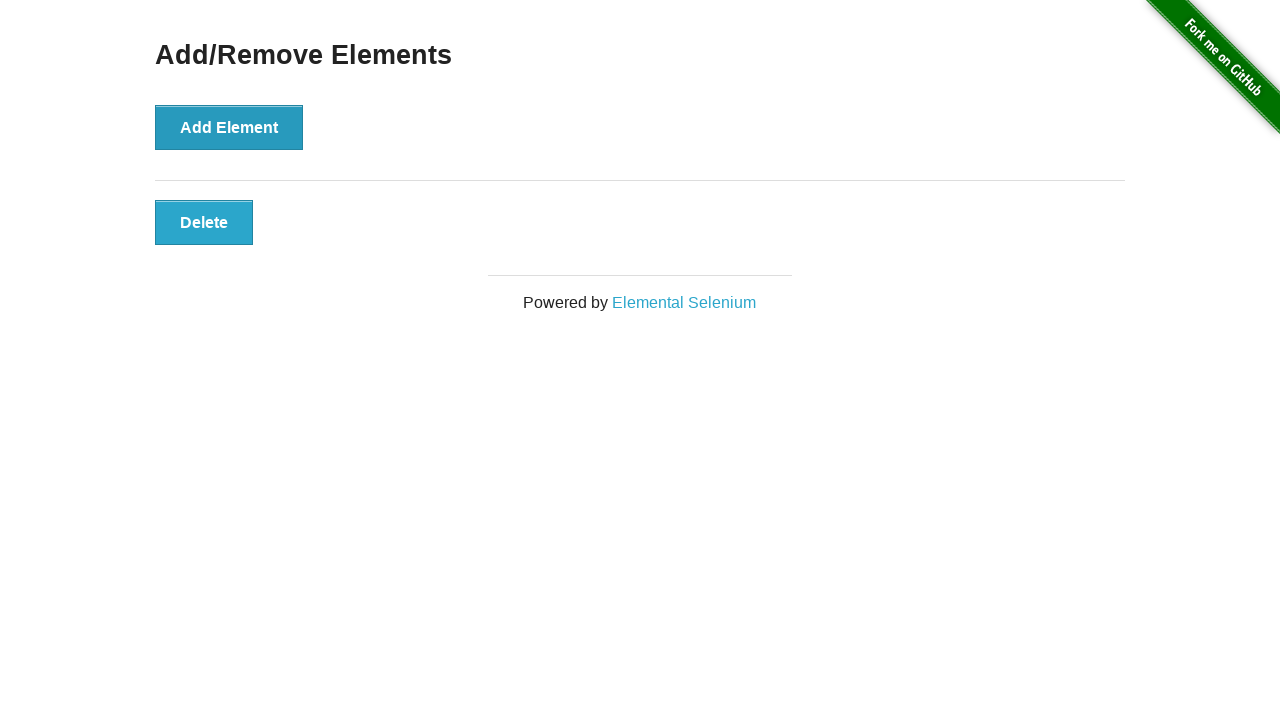

Delete button appeared and is visible
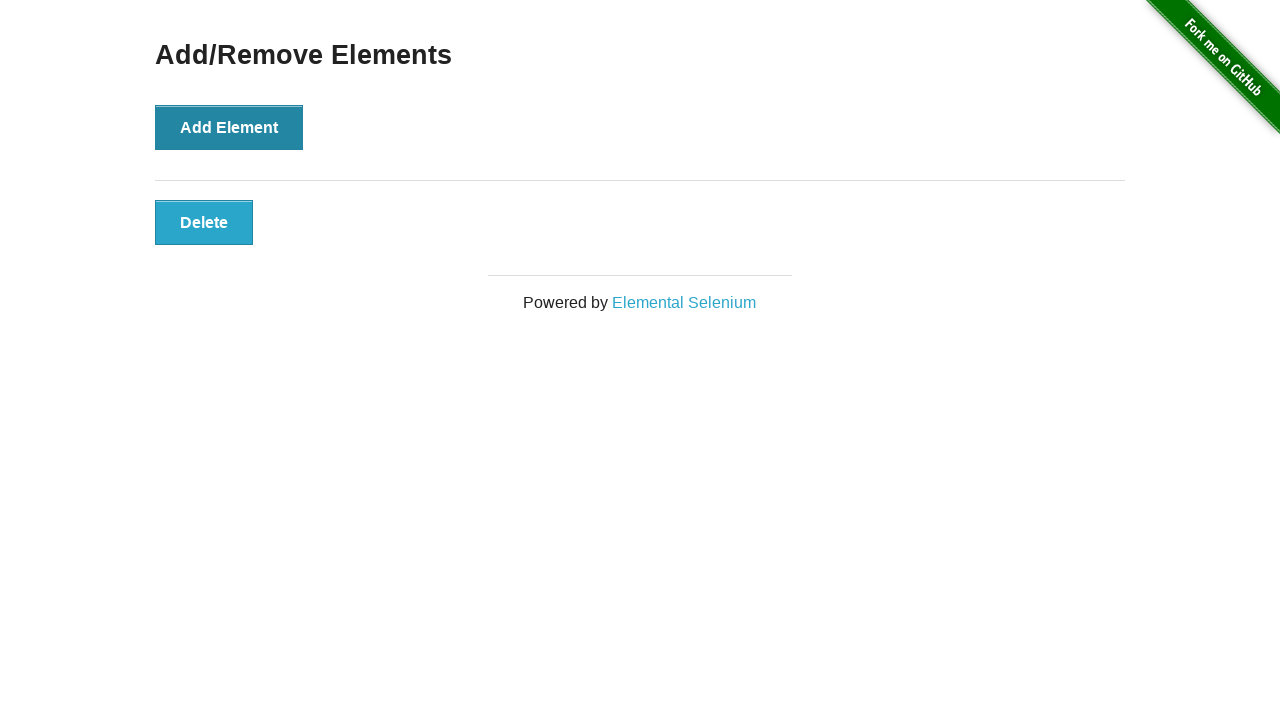

Verified that Delete button is visible
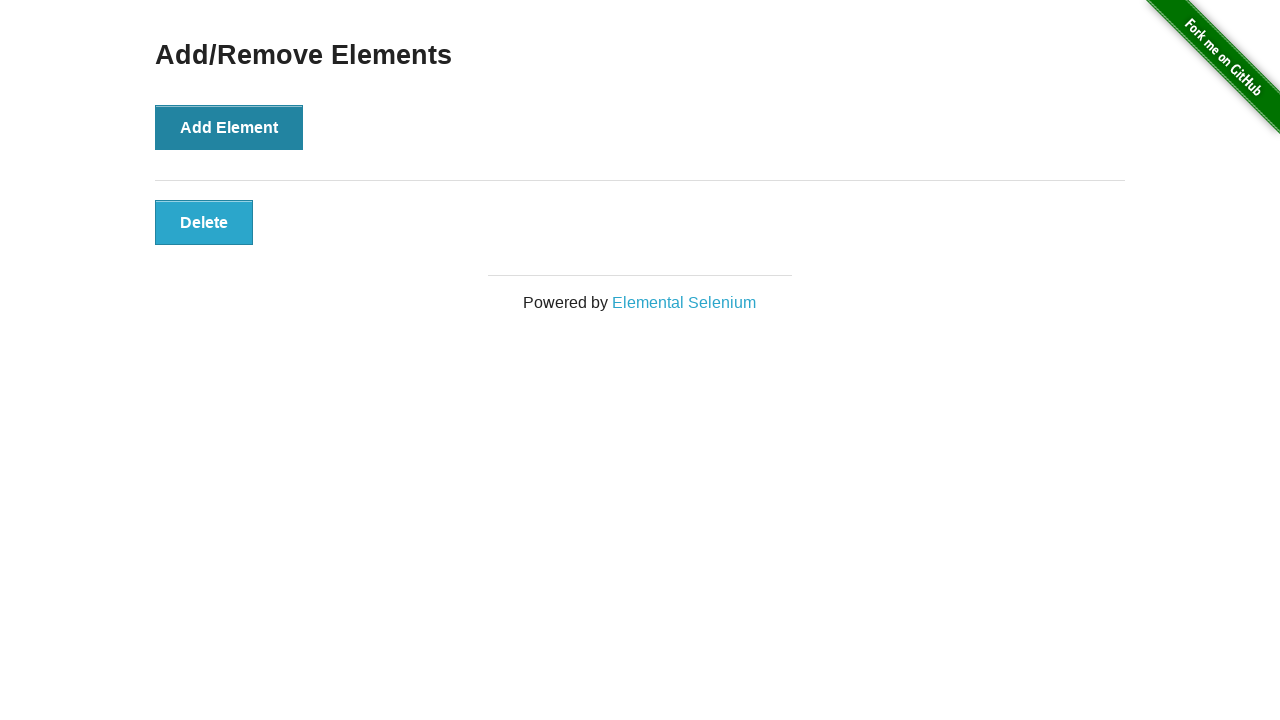

Verified that page header (h3) is visible
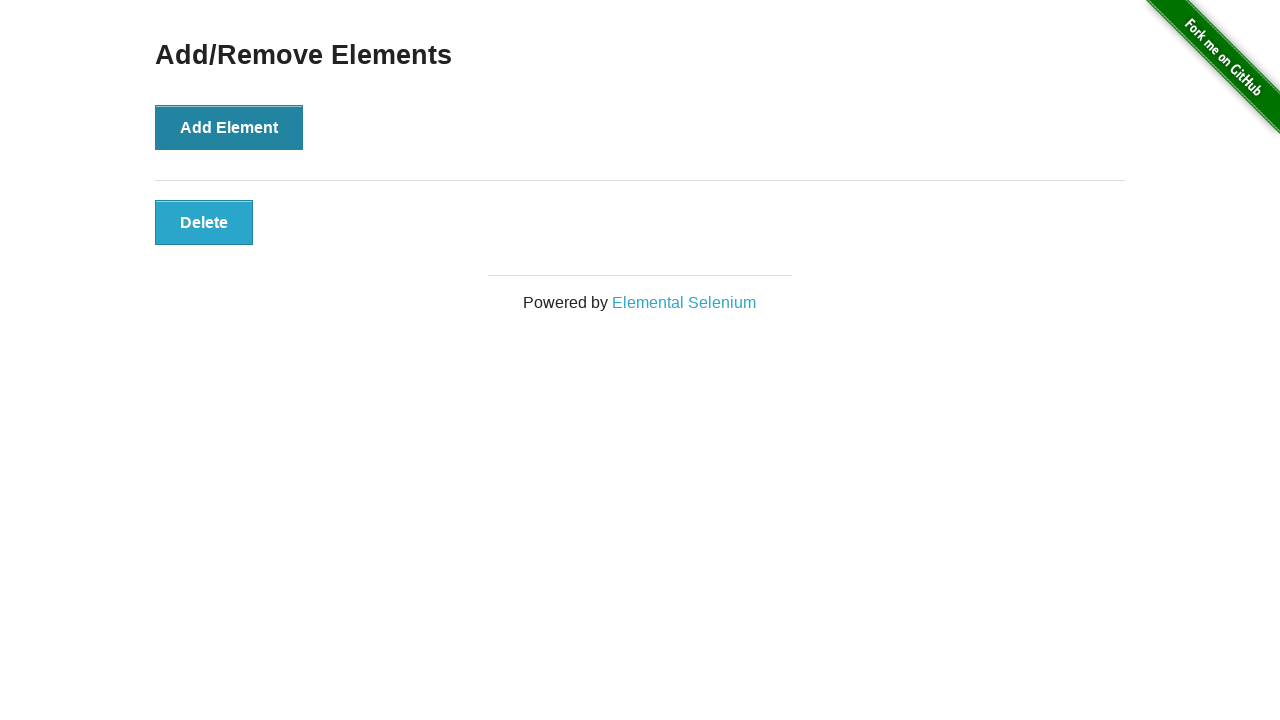

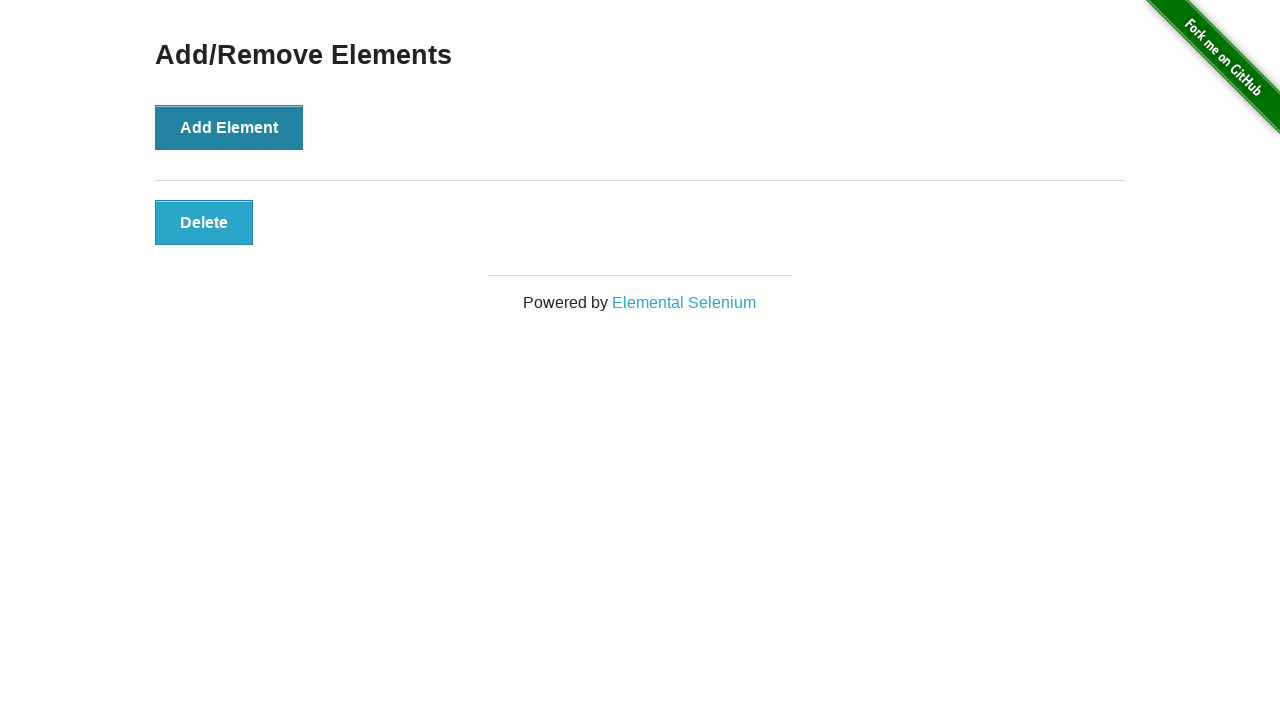